Verifies that the DevOps1 logo is displayed on the homepage

Starting URL: https://devops1.com.au/

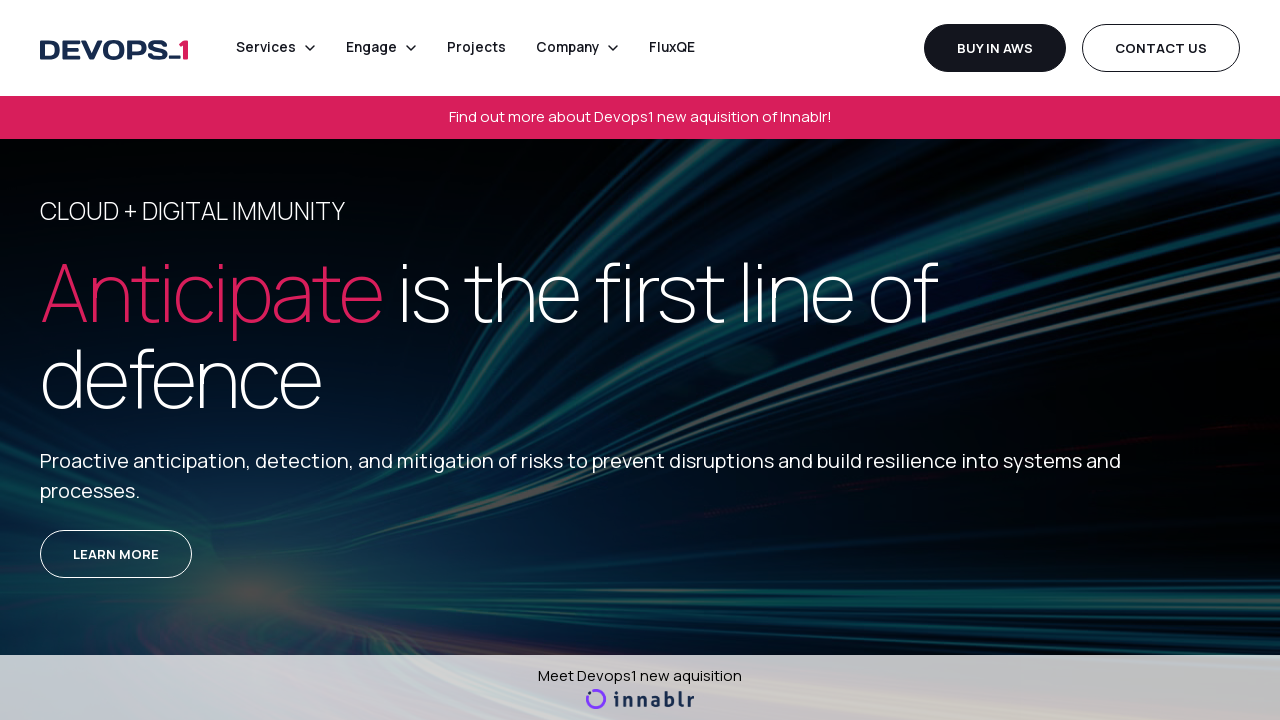

DevOps1 logo is visible on the homepage
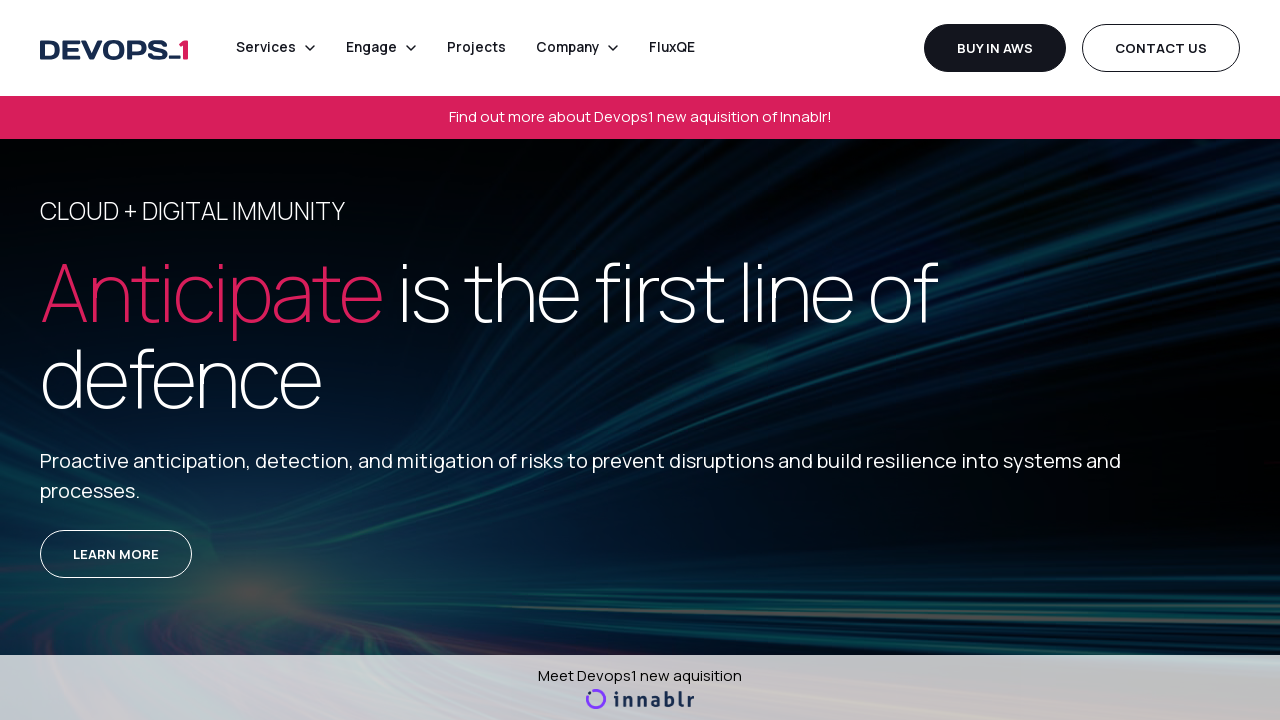

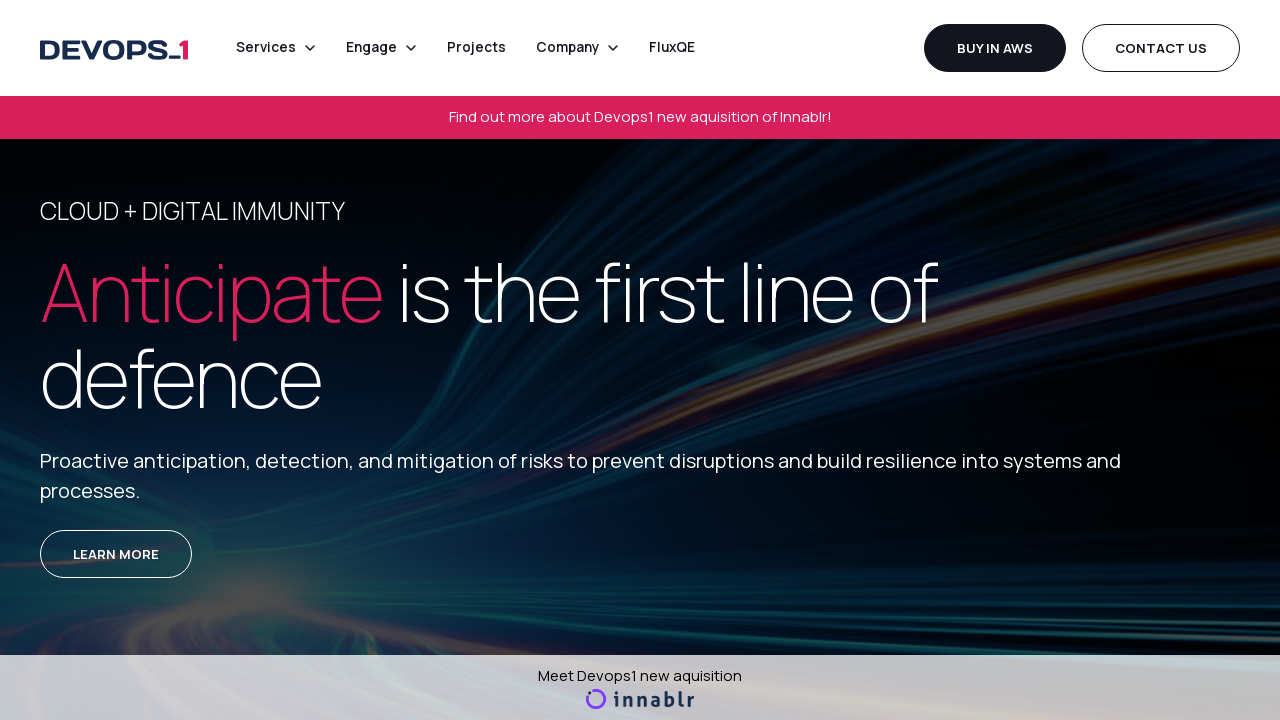